Tests various element locator strategies (name, xpath, id, linkText, partialLinkText, class, CSS, tag) by navigating to Selenium demo pages and verifying that specific elements are visible on the page.

Starting URL: https://www.selenium.dev/selenium/web/inputs.html

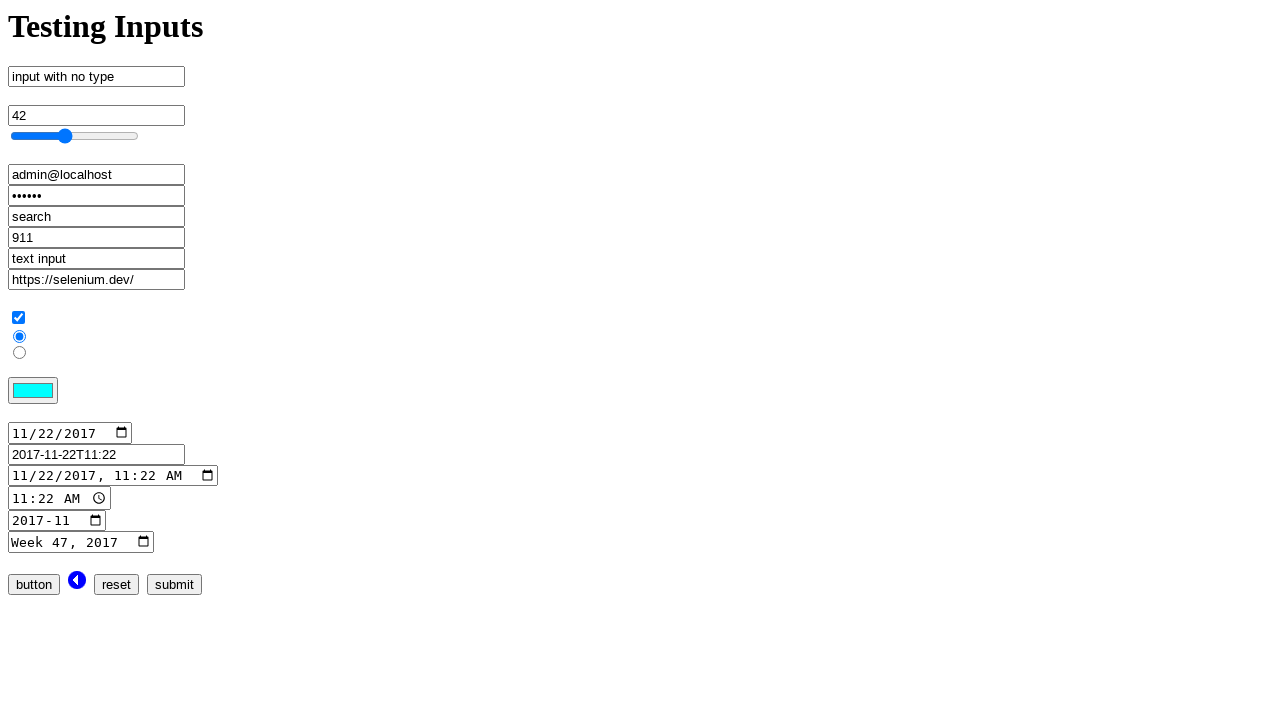

Verified input element with name='no_type' is visible
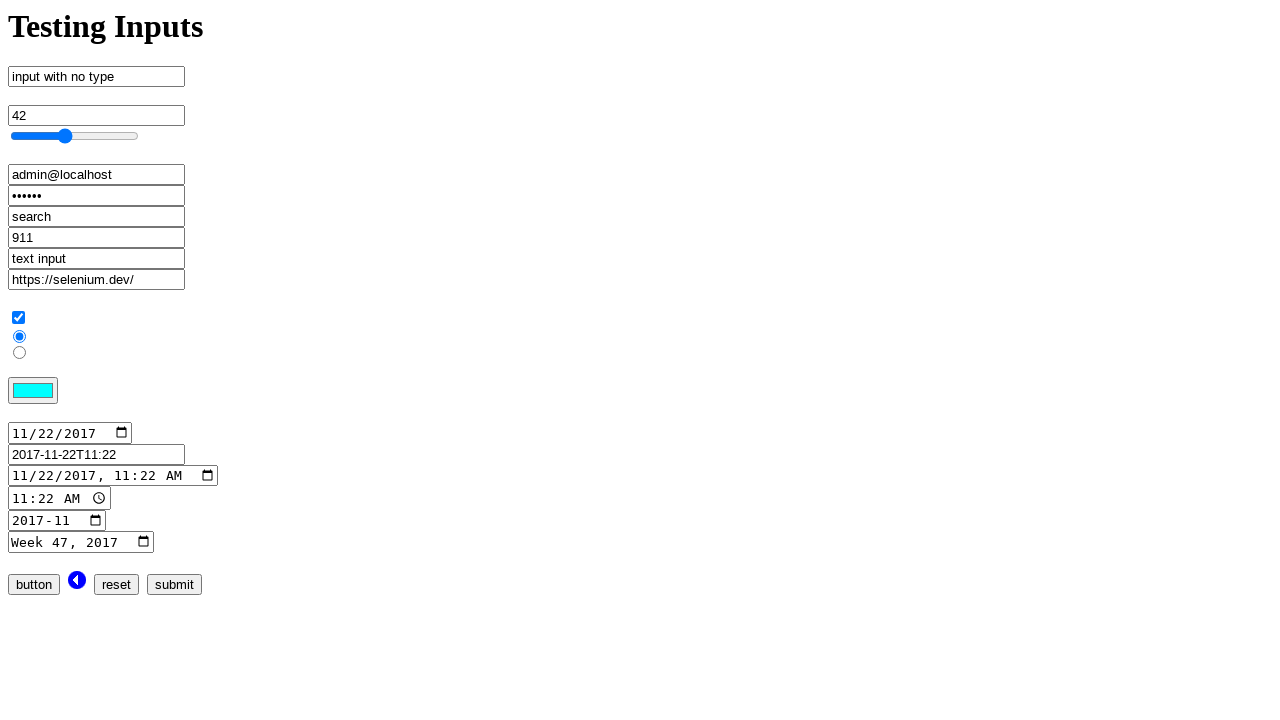

Verified checkbox element is visible using xpath strategy
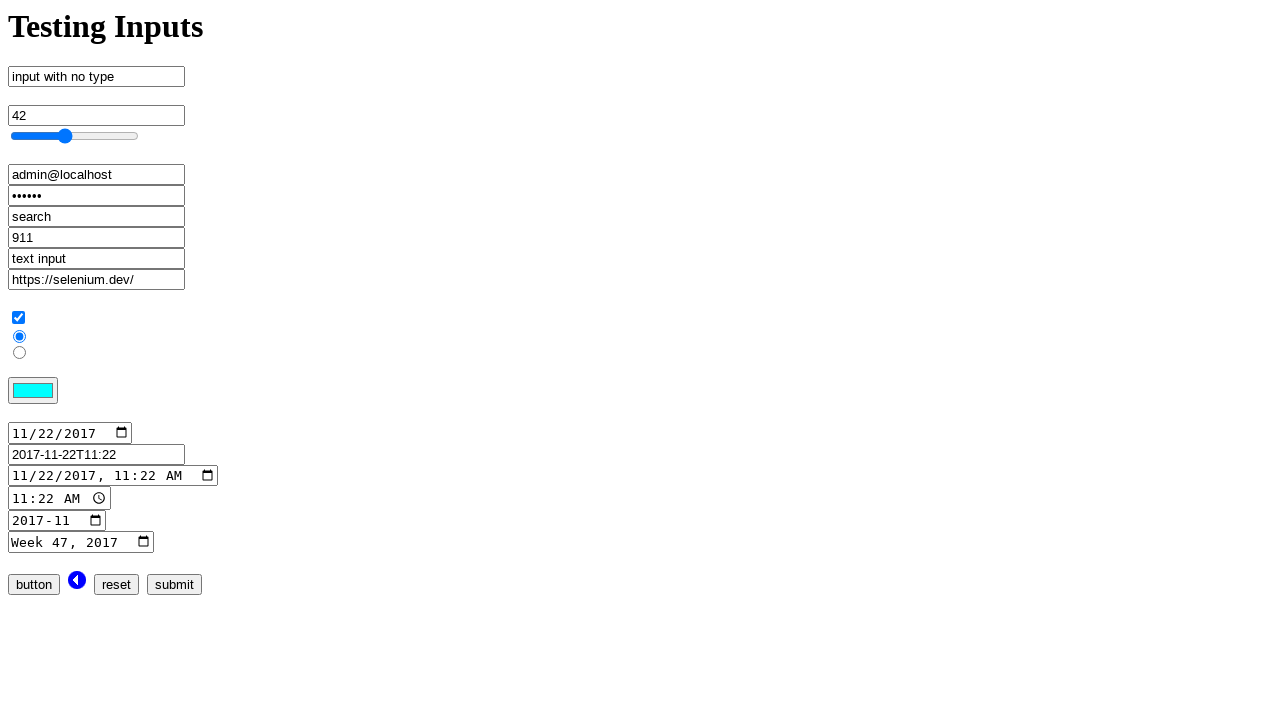

Navigated to mouse interaction demo page
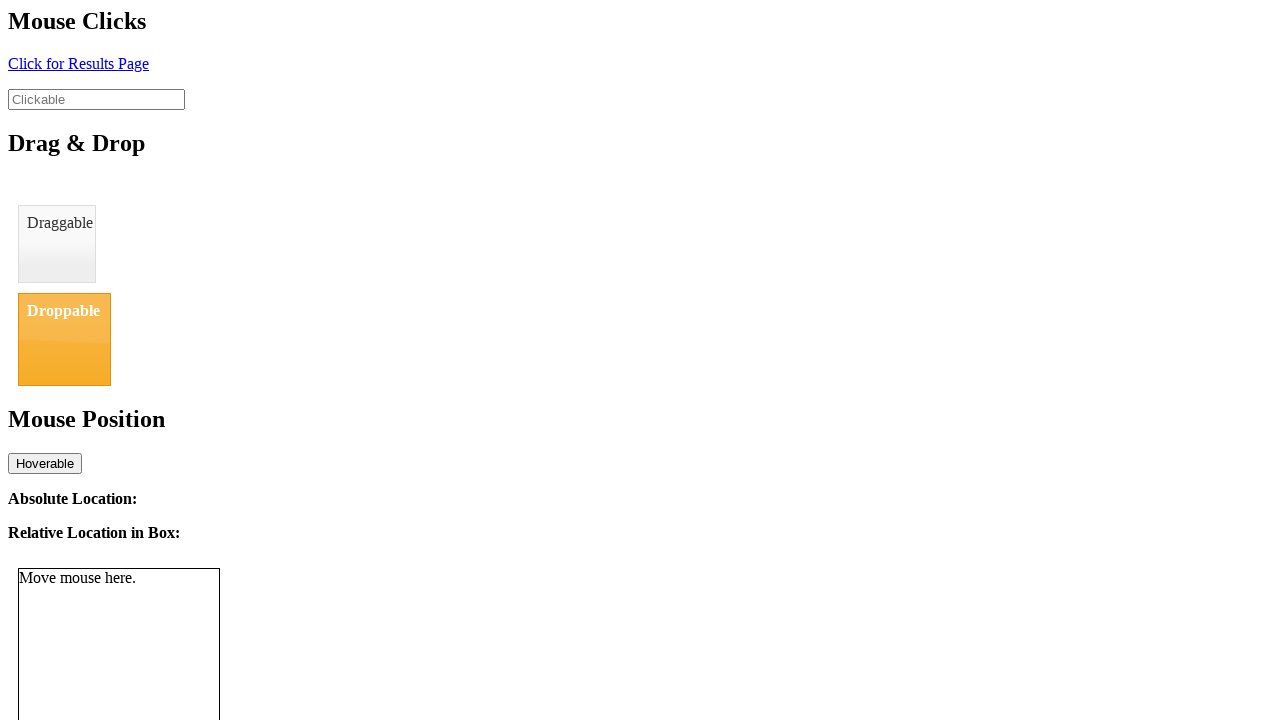

Verified element with id='click' is visible
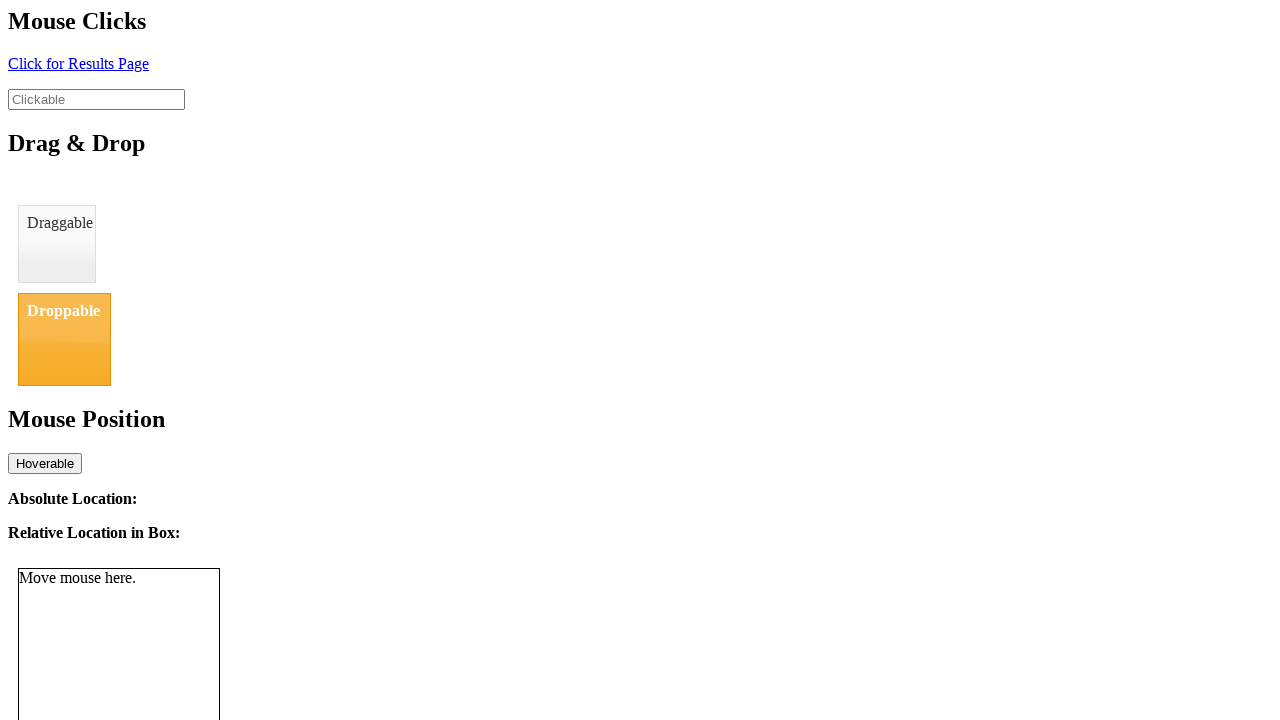

Verified link with exact text 'Click for Results Page' is visible
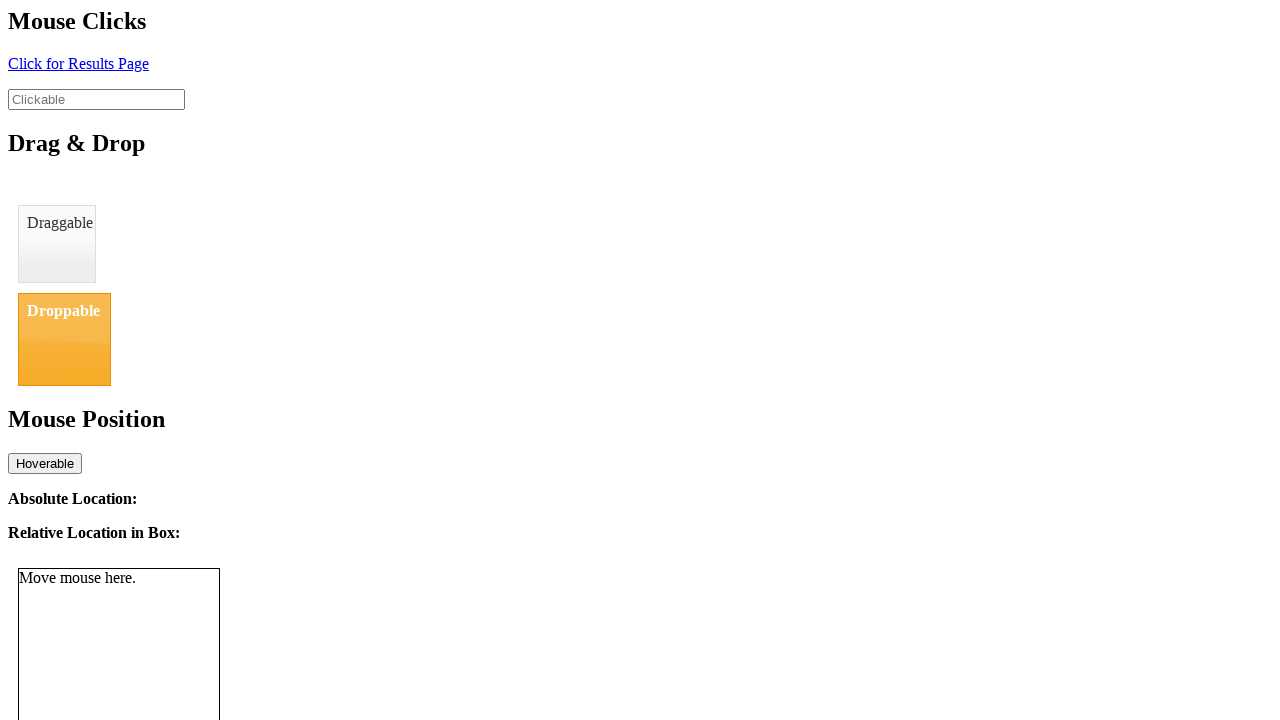

Verified link with partial text 'Click for Result' is visible
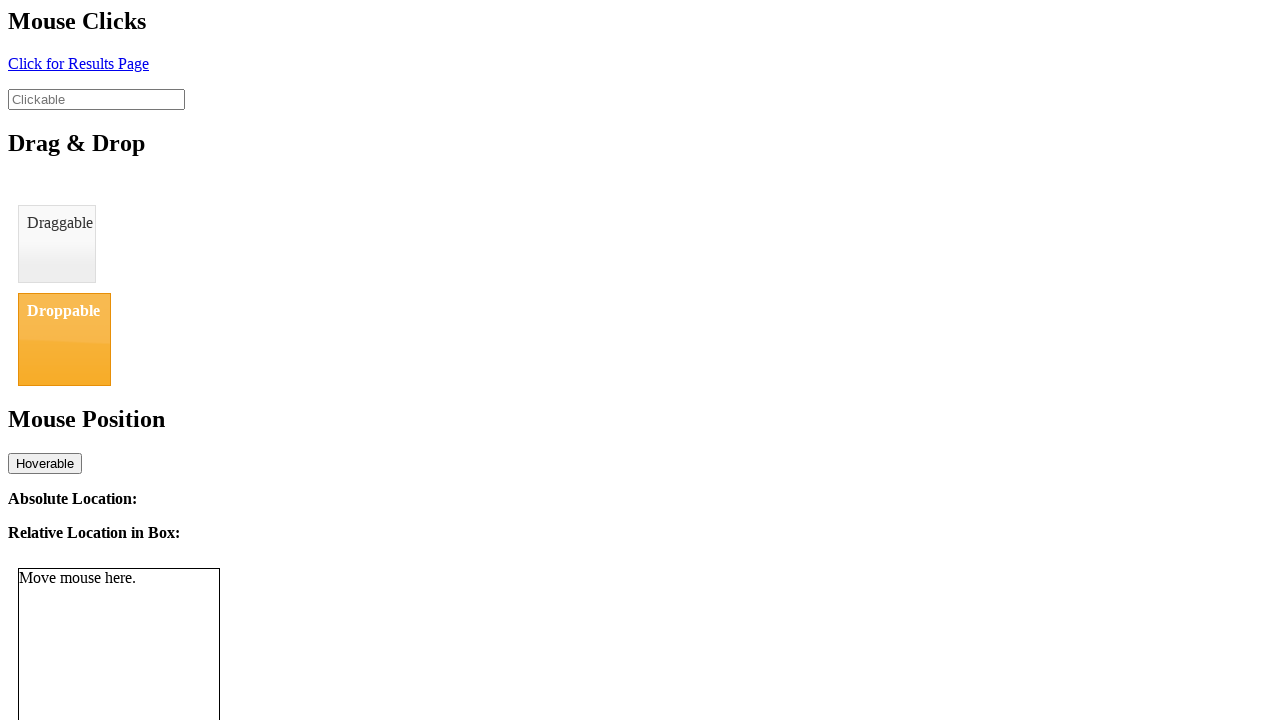

Verified element with class 'ui-droppable' is visible
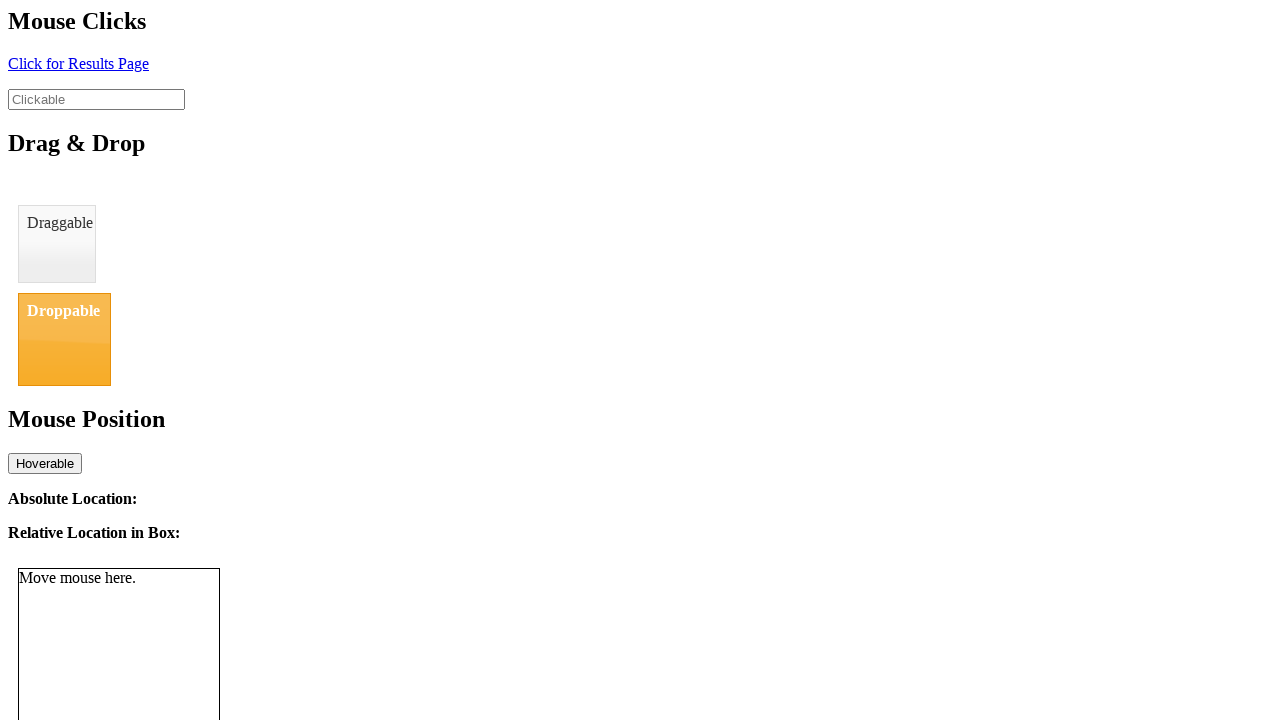

Verified element with multiple classes 'ui-widget-header' and 'ui-droppable' is visible
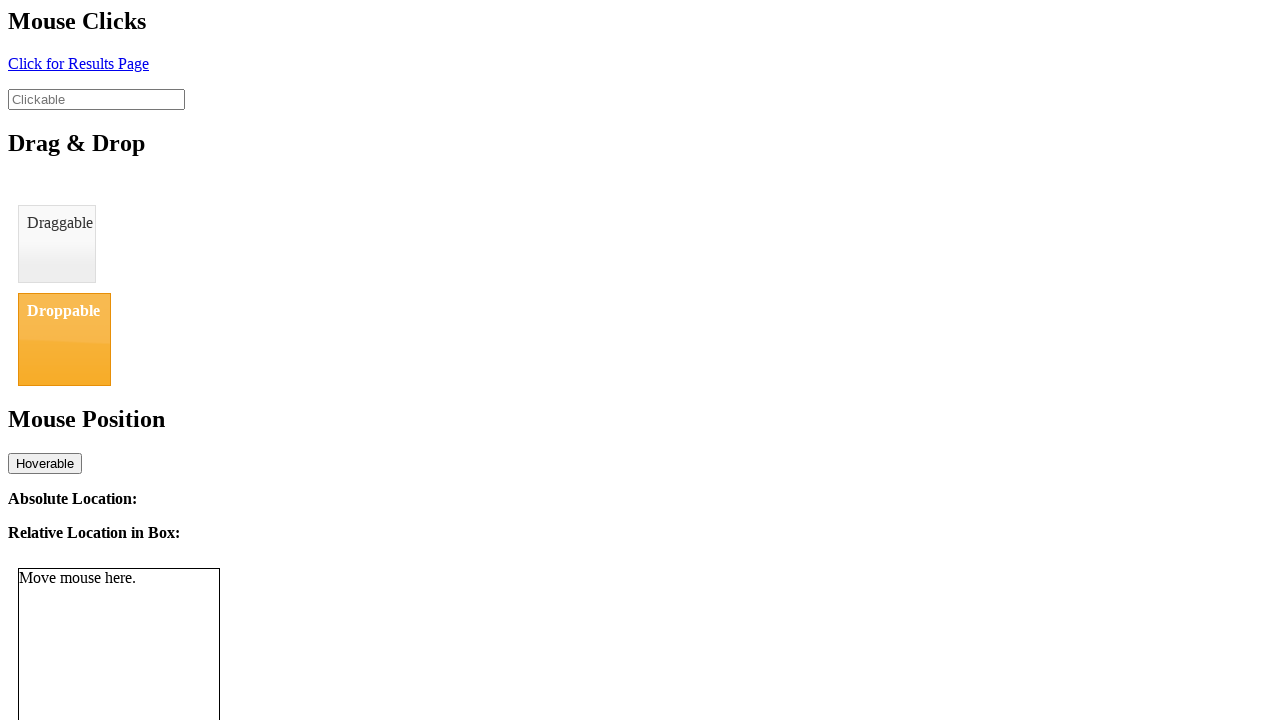

Verified first anchor tag element is visible
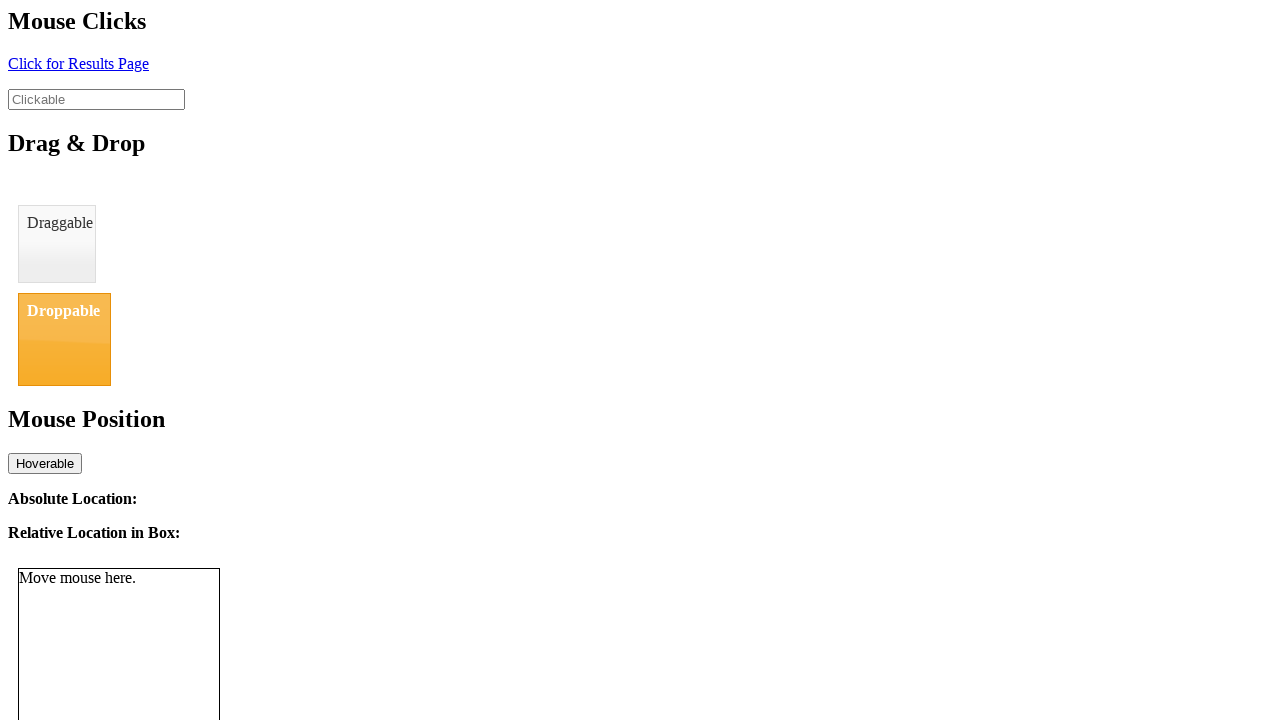

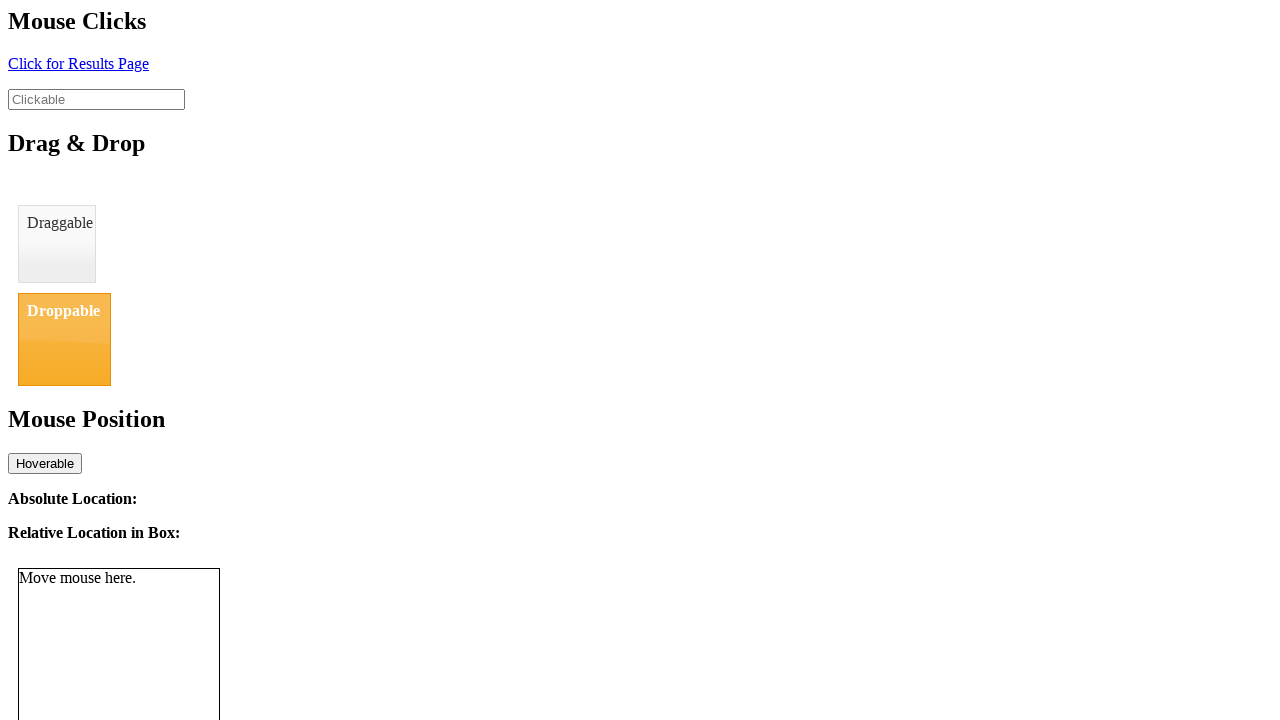